Tests the Drag & Drop Sliders functionality by navigating to the slider demo page and using keyboard arrow keys to move a slider from its default value of 15 to a target value of 95, then verifies the output value matches the expected result.

Starting URL: https://www.lambdatest.com/selenium-playground

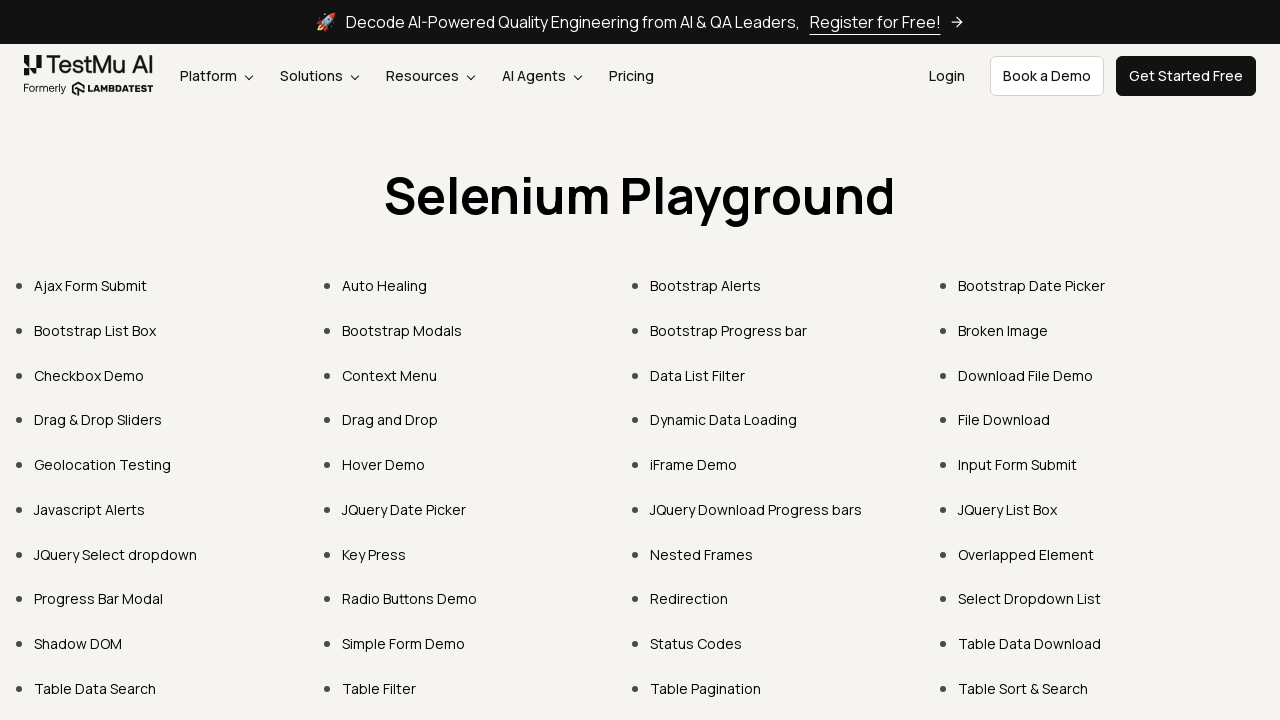

Clicked on 'Drag & Drop Sliders' link at (98, 420) on text=Drag & Drop Sliders
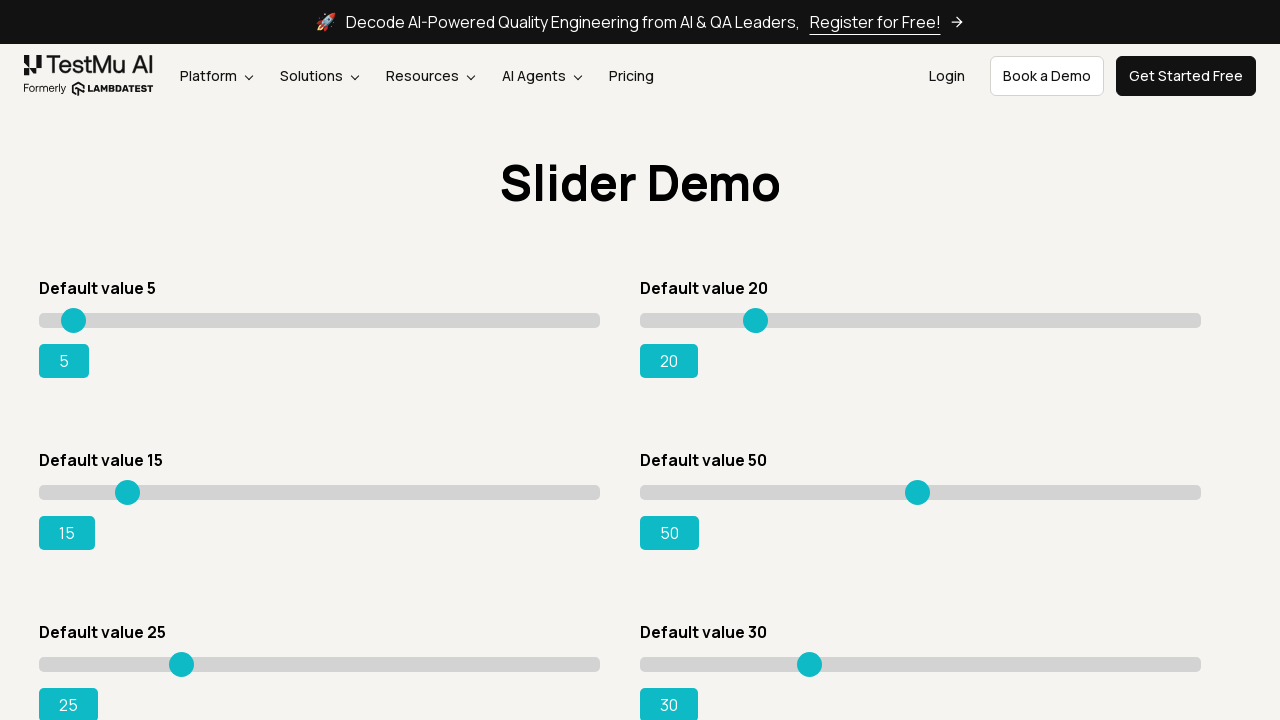

Slider page loaded with default value 15
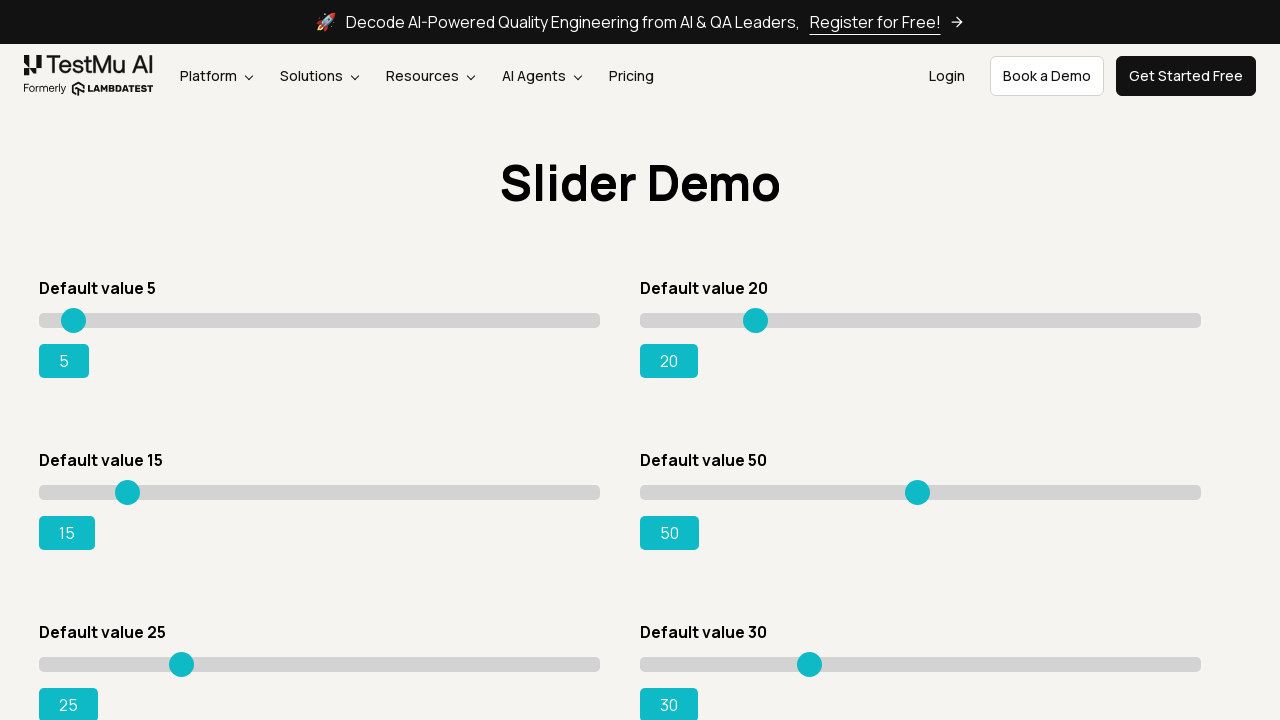

Located slider element
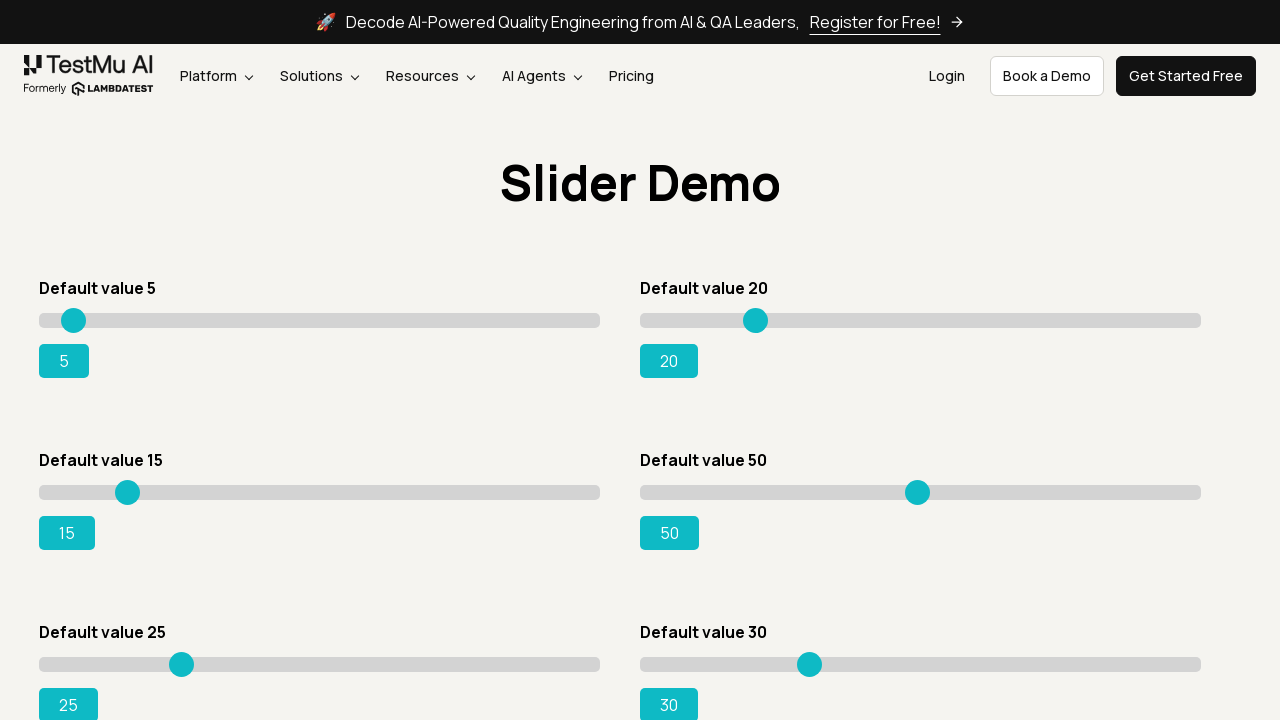

Focused on the slider element on xpath=//h4[contains(text(), 'Default value 15')]/../div/input
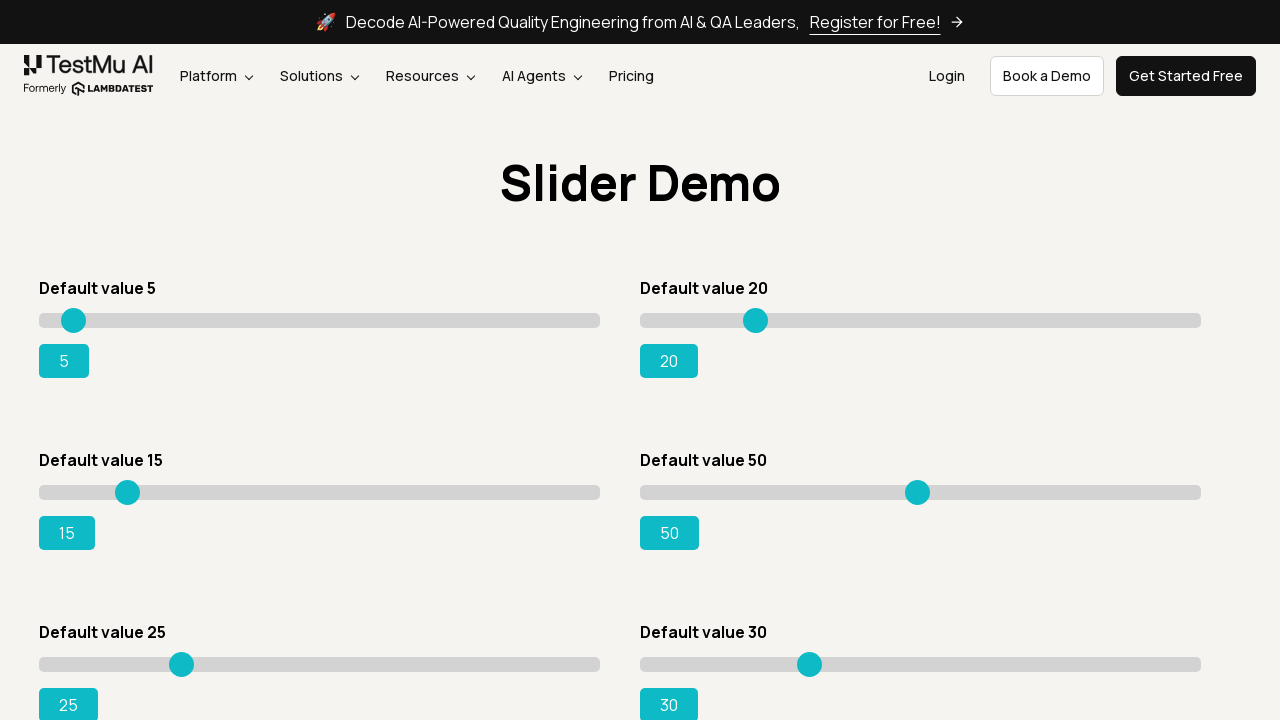

Pressed ArrowRight 80 times to move slider from 15 to 95 on xpath=//h4[contains(text(), 'Default value 15')]/../div/input
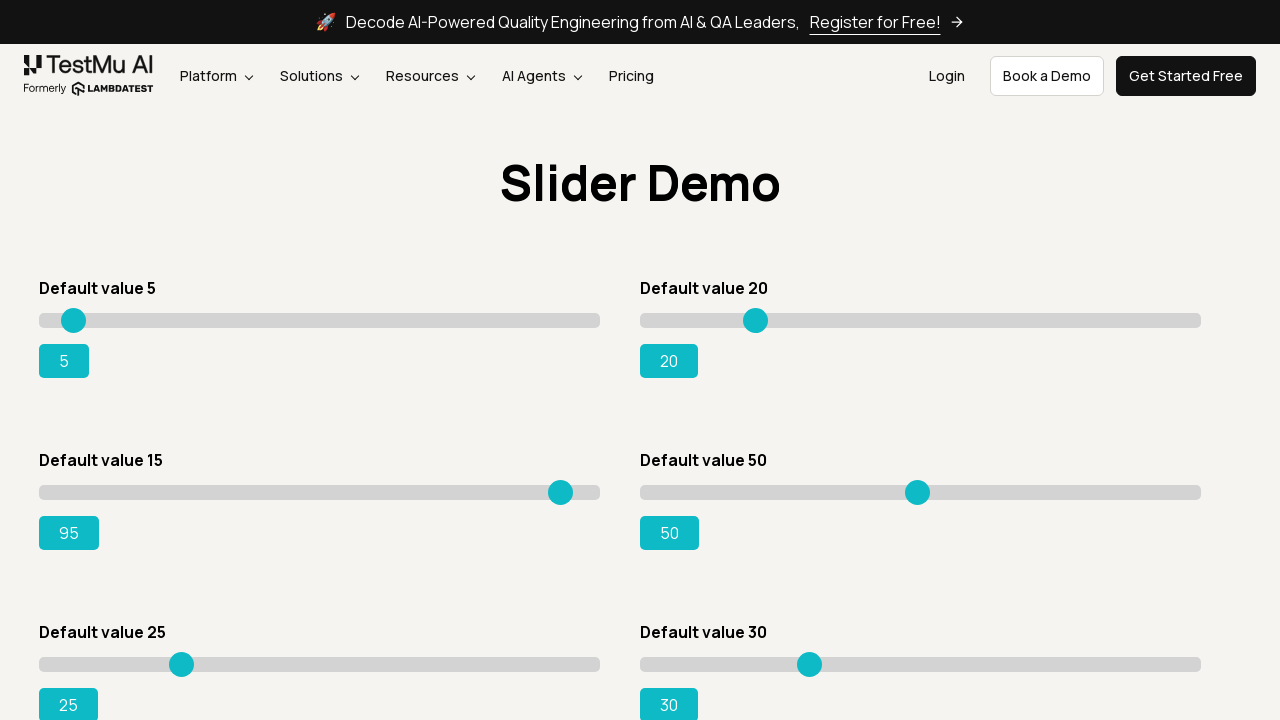

Success message element loaded
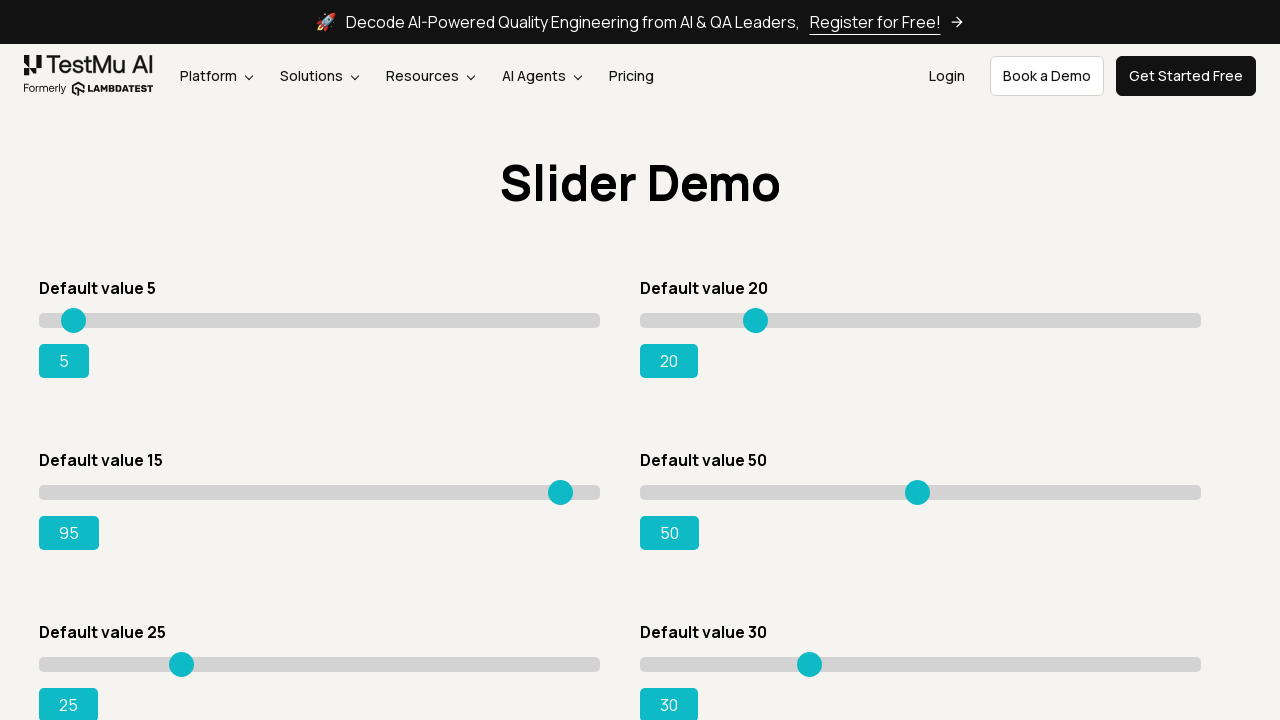

Retrieved output value: 95
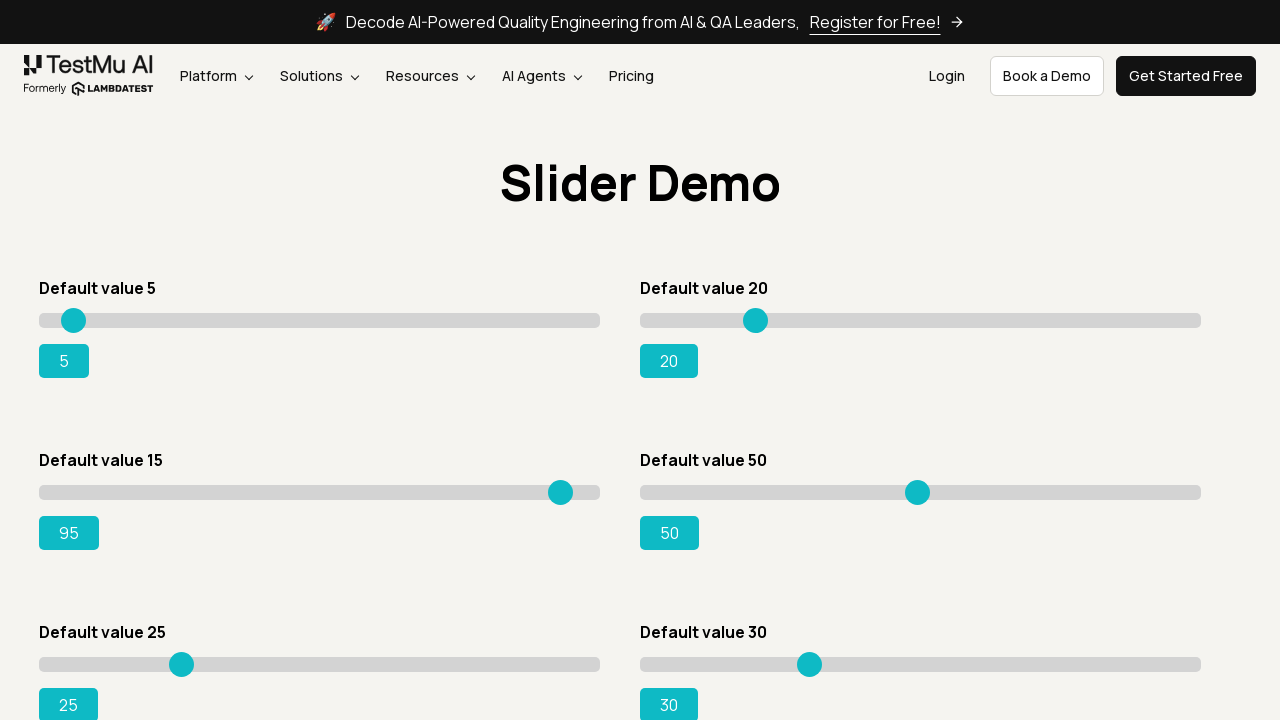

Verified that output value 95 matches expected value 95
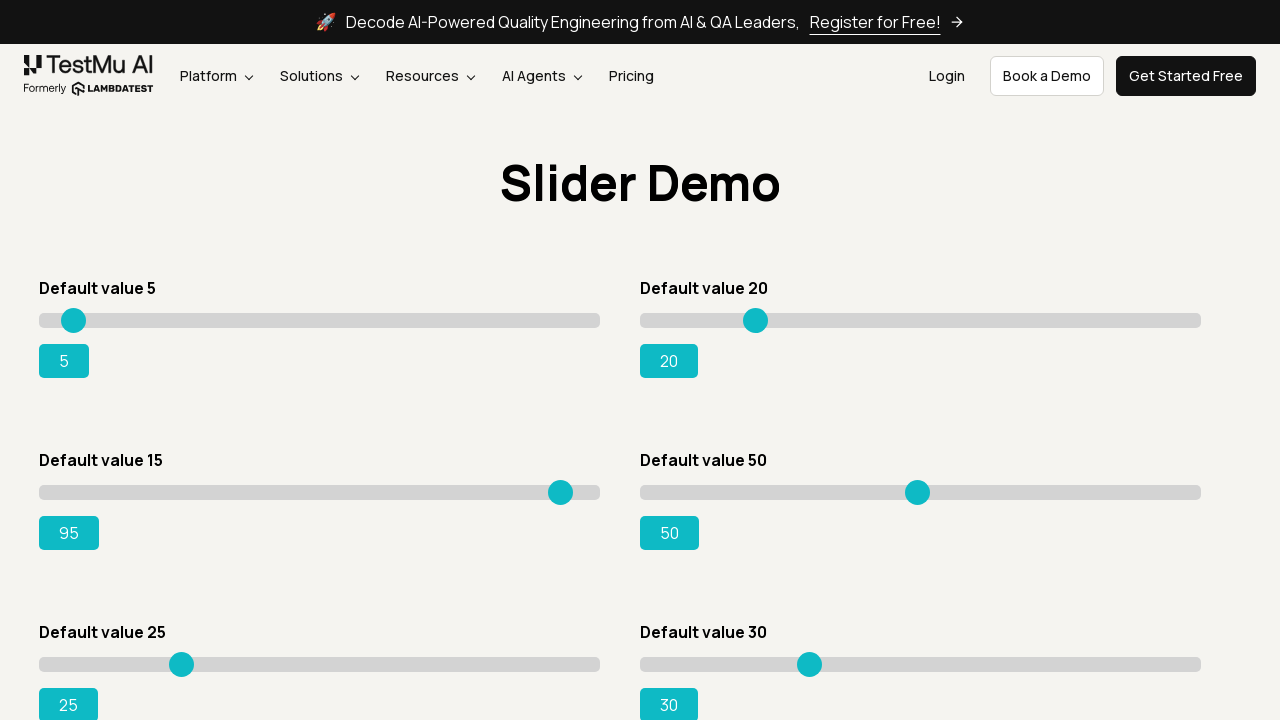

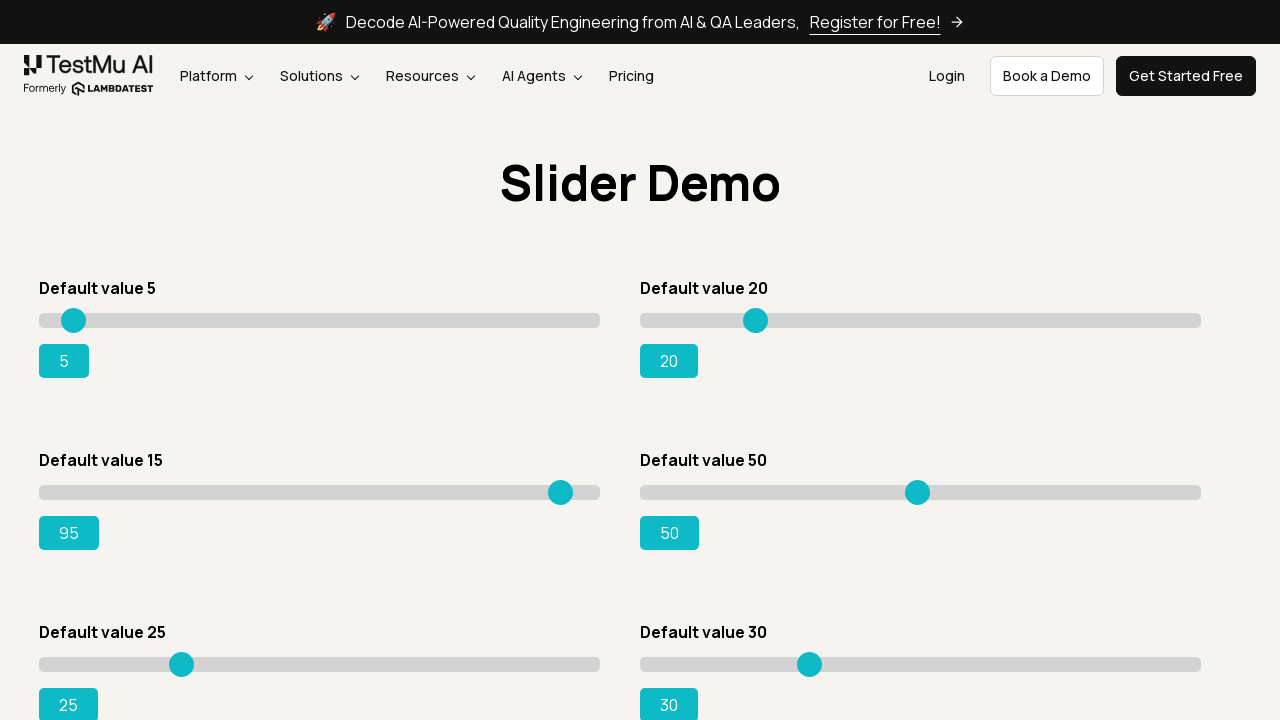